Tests adding a todo item to a sample todo application by entering "Selenium Test" and pressing Enter, then verifying the item appears in the list.

Starting URL: https://lambdatest.github.io/sample-todo-app/

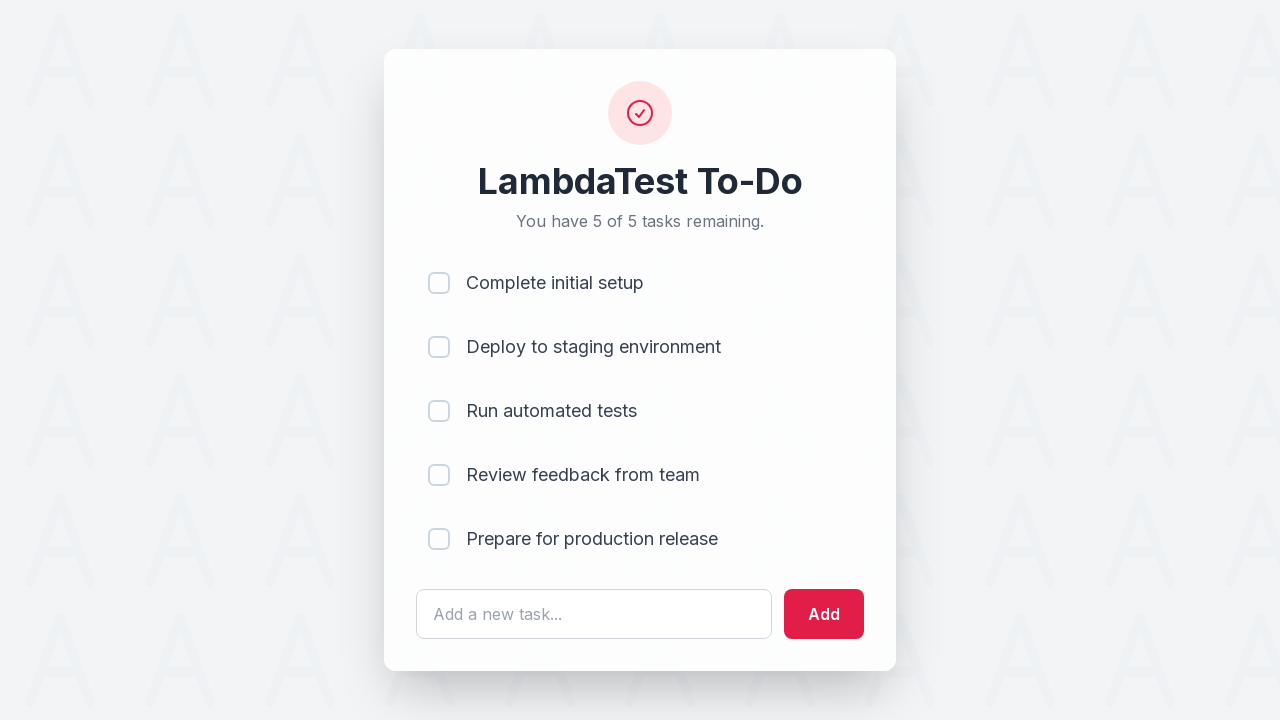

Filled todo input field with 'Selenium Test' on #sampletodotext
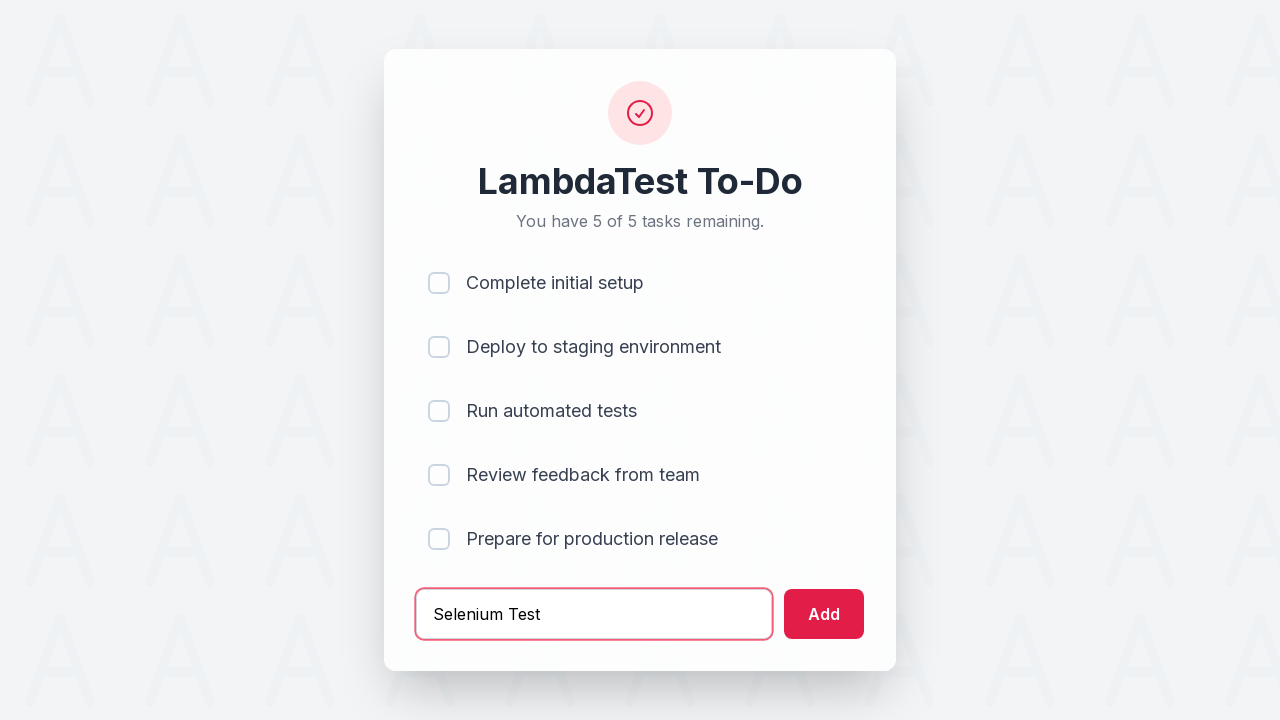

Pressed Enter to submit the todo item on #sampletodotext
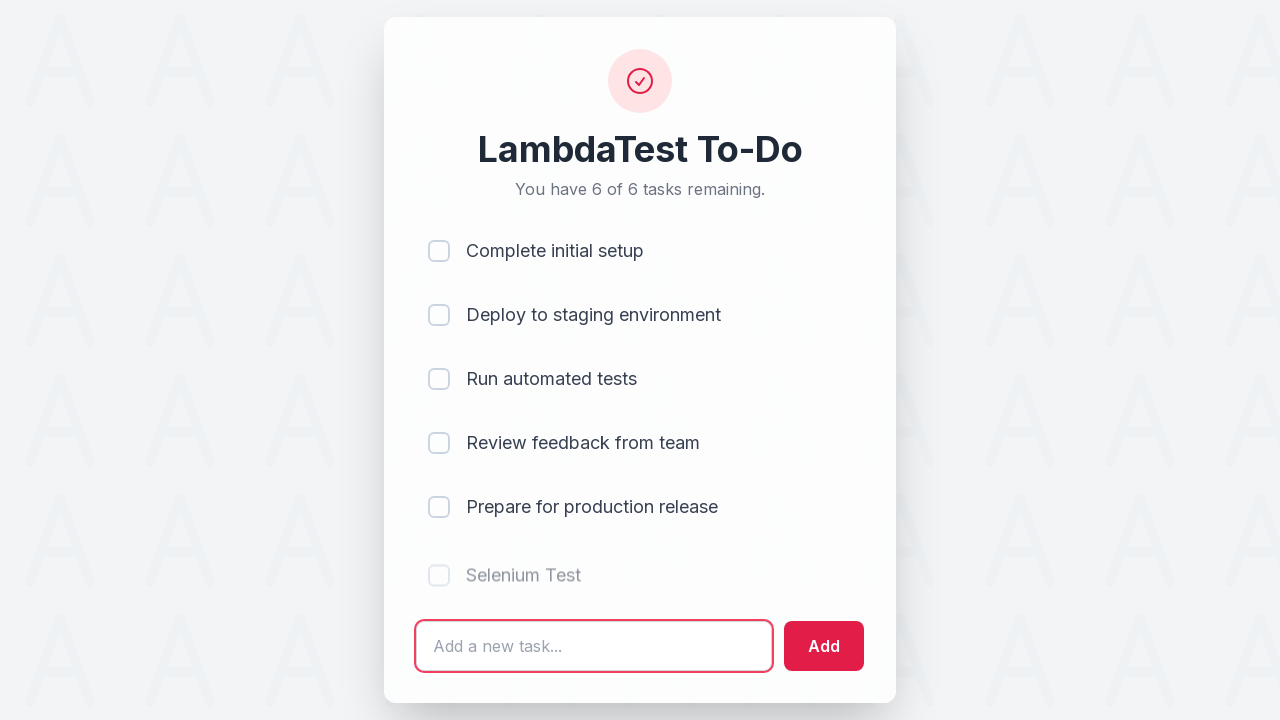

Todo item successfully added and appears in the list
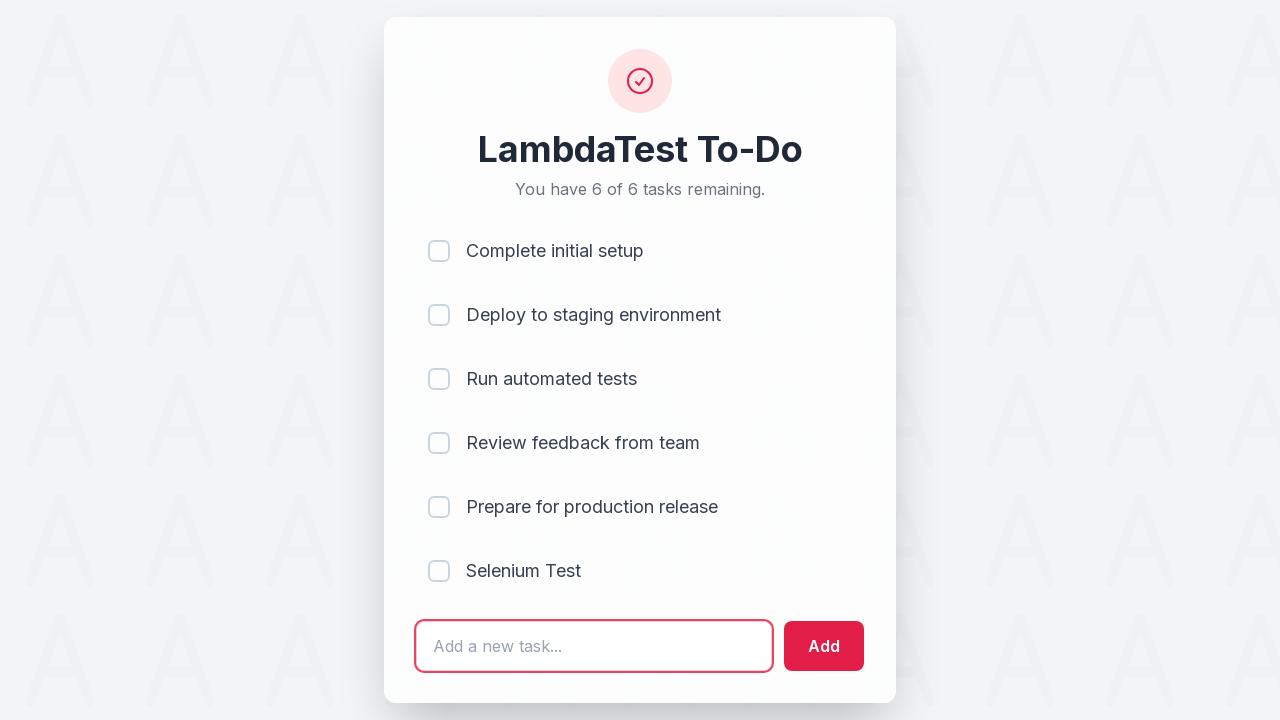

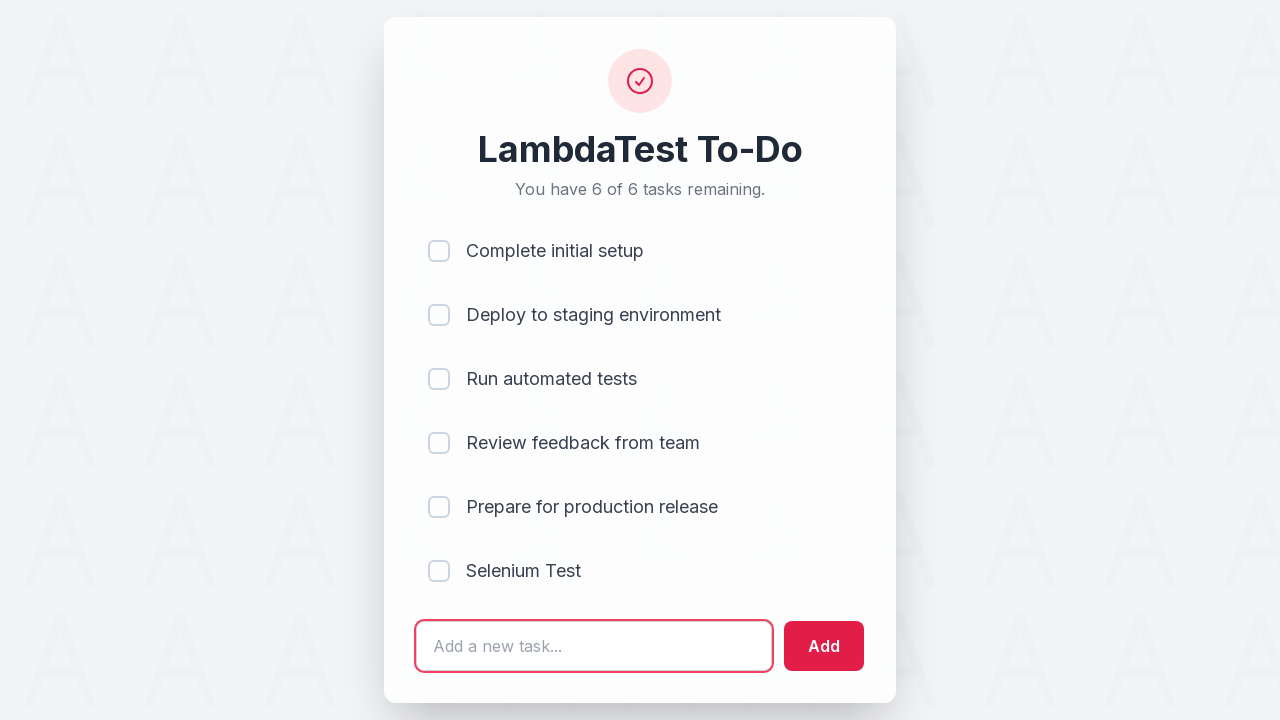